Tests multi-select dropdown functionality by selecting and deselecting multiple options using different methods

Starting URL: https://pragmatictesters.github.io/selenium-webdriver-examples/dropdowns.html

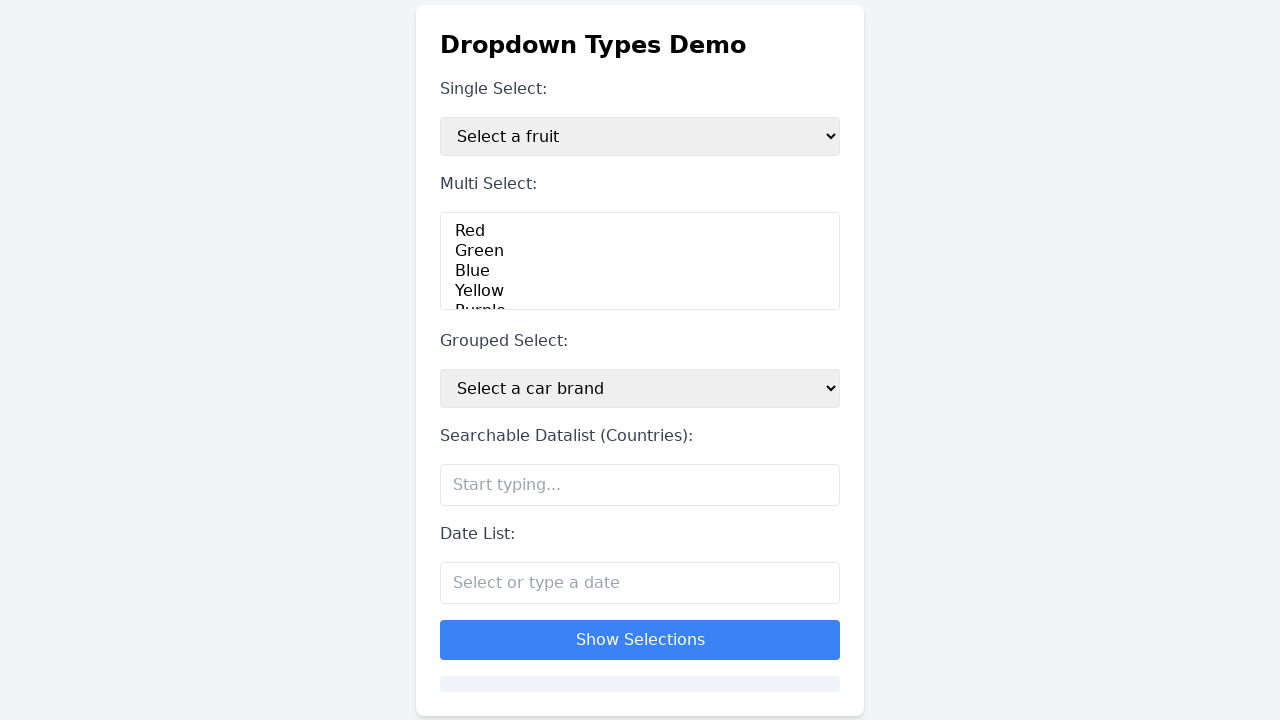

Navigated to dropdowns page
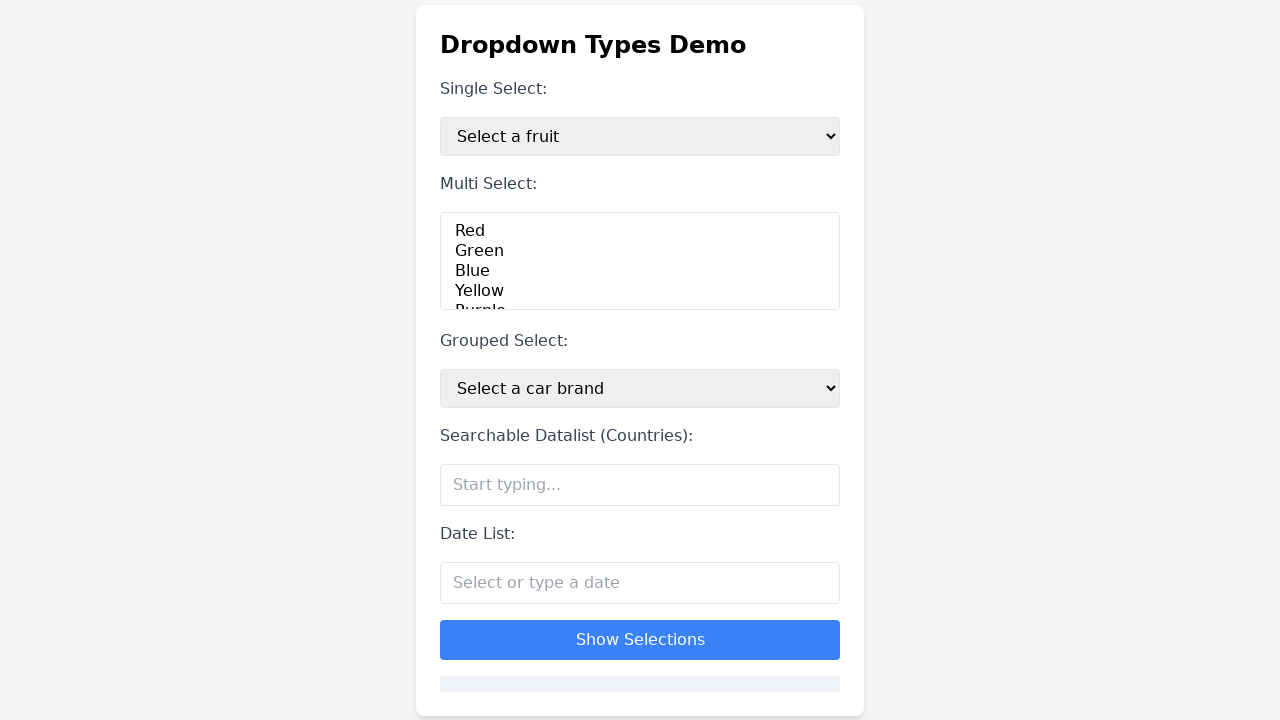

Selected multi-select option at index 2 on #multiSelect
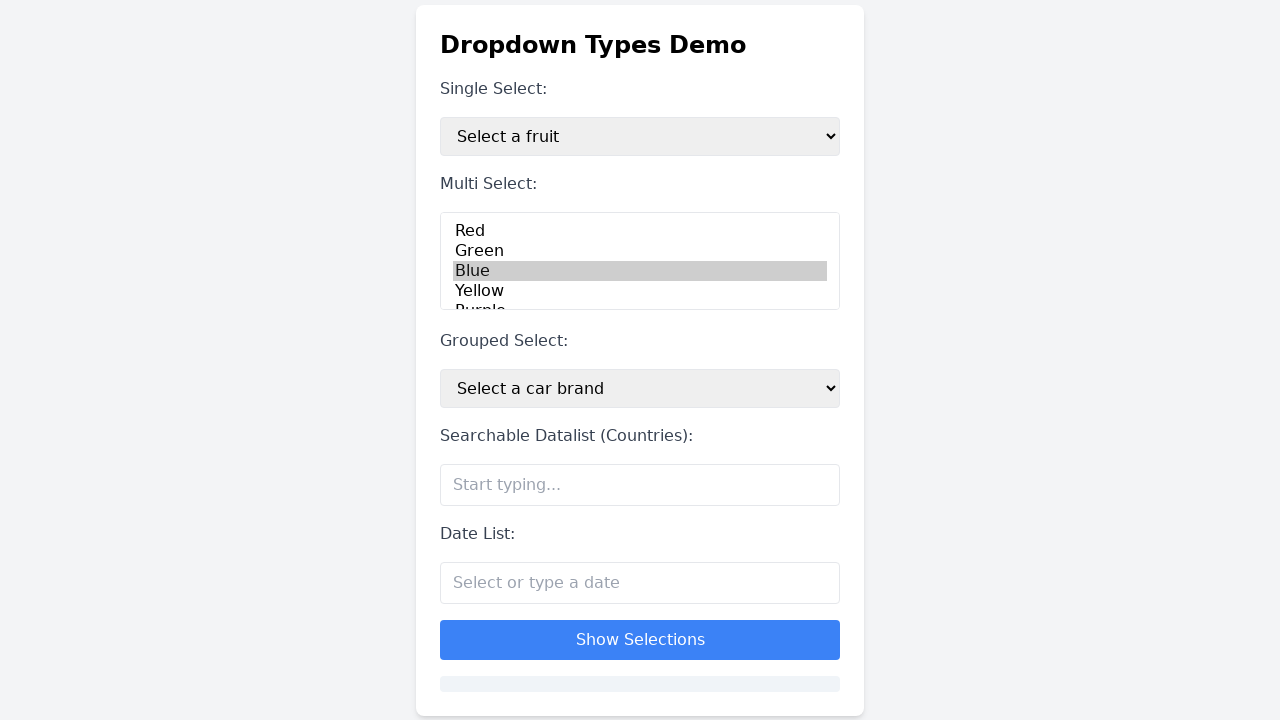

Selected multi-select option with value 'red' on #multiSelect
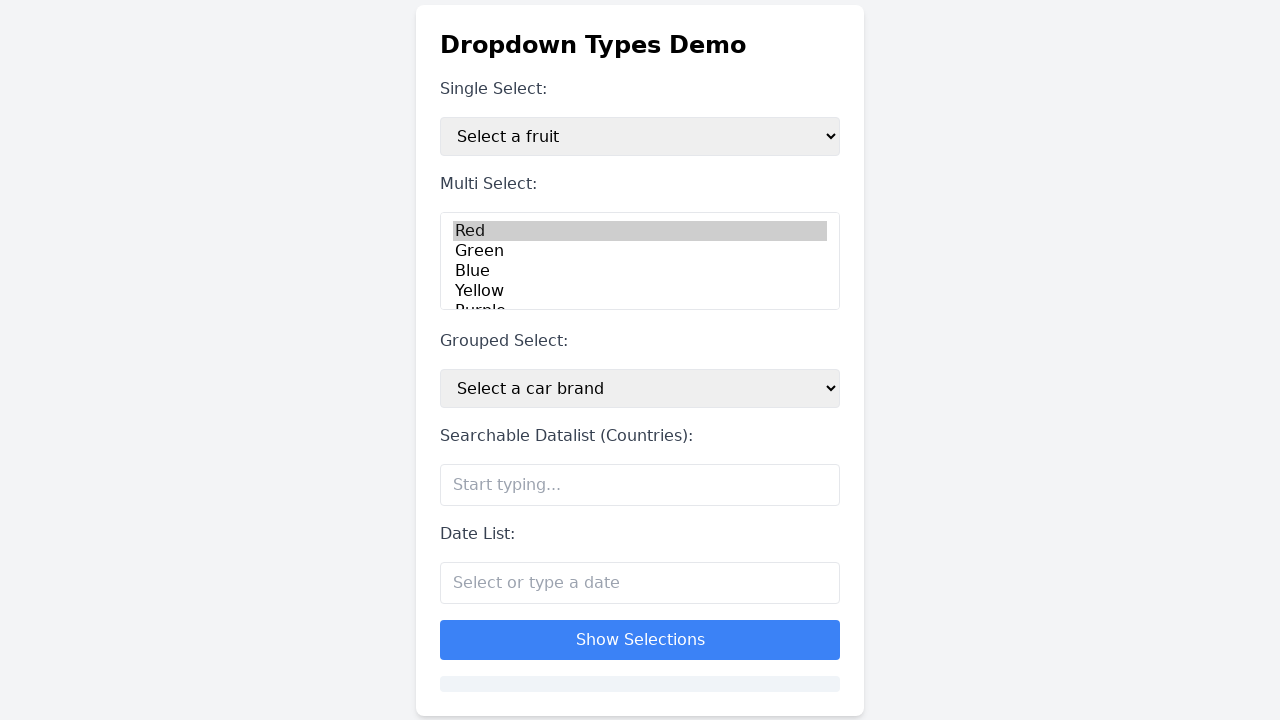

Selected multi-select option with label 'Green' on #multiSelect
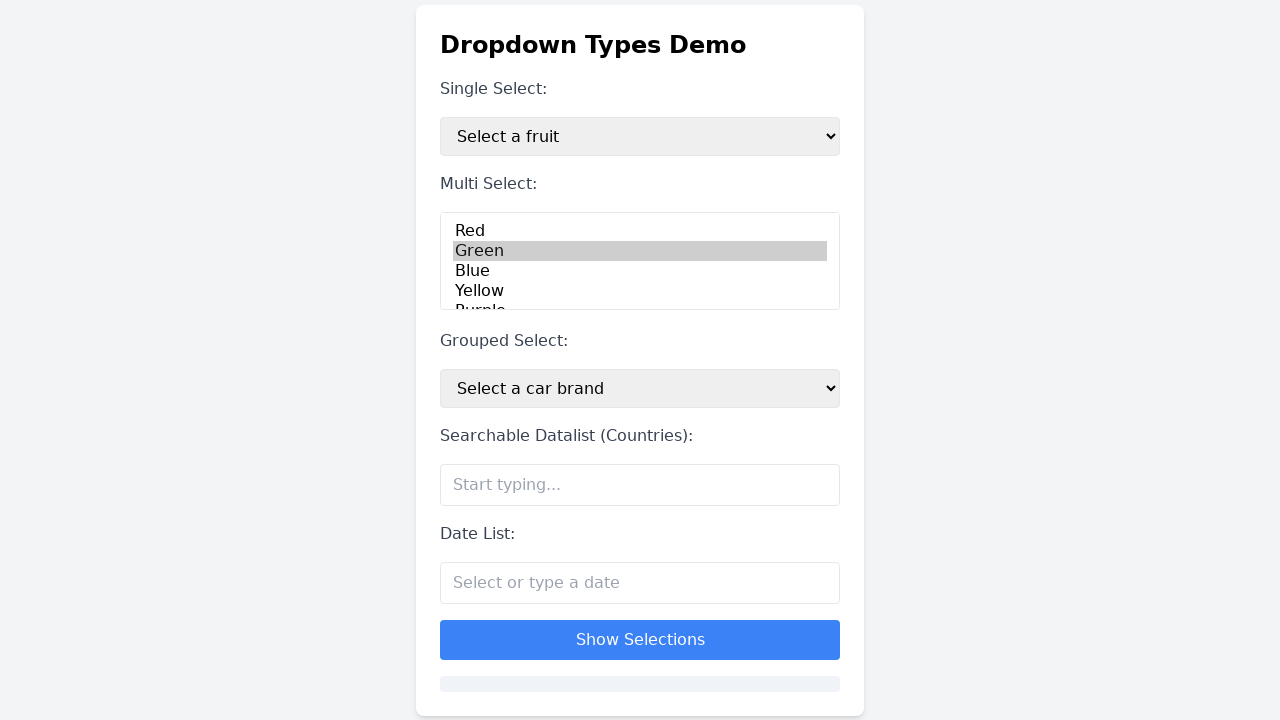

Retrieved current multi-select selections
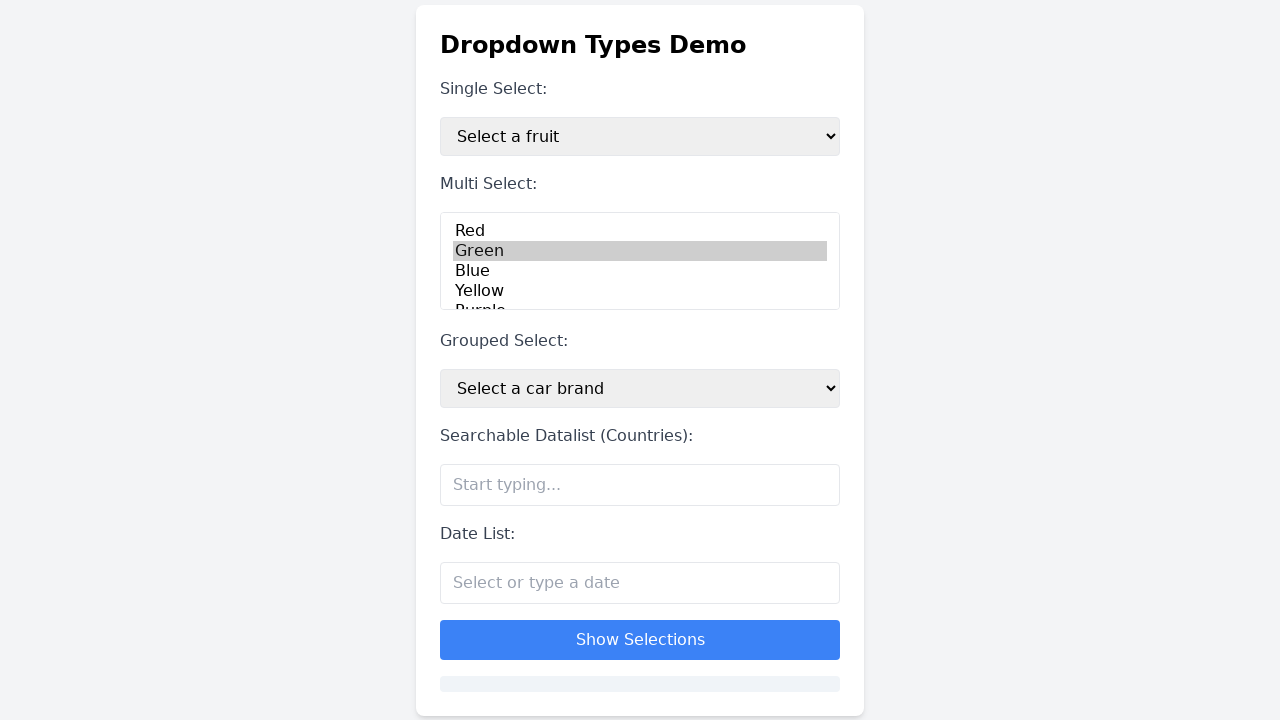

Filtered selections to keep, removing option at index 2
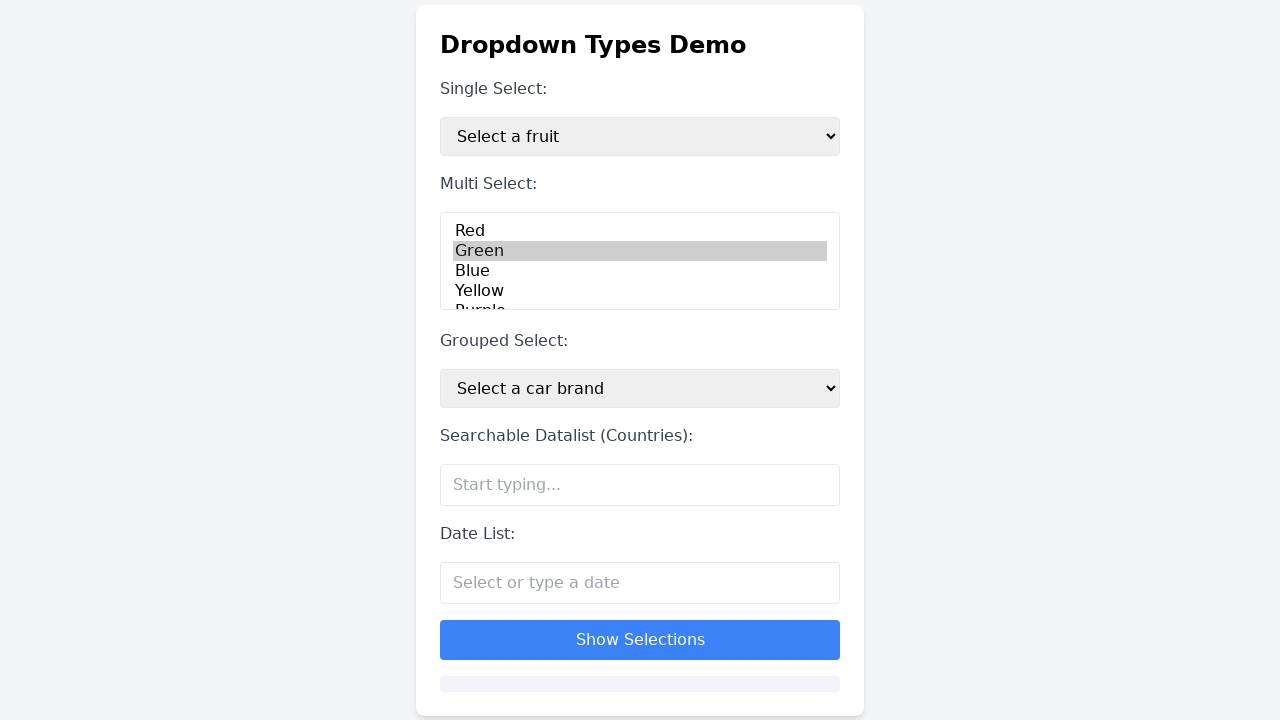

Deselected option at index 2, keeping other selections on #multiSelect
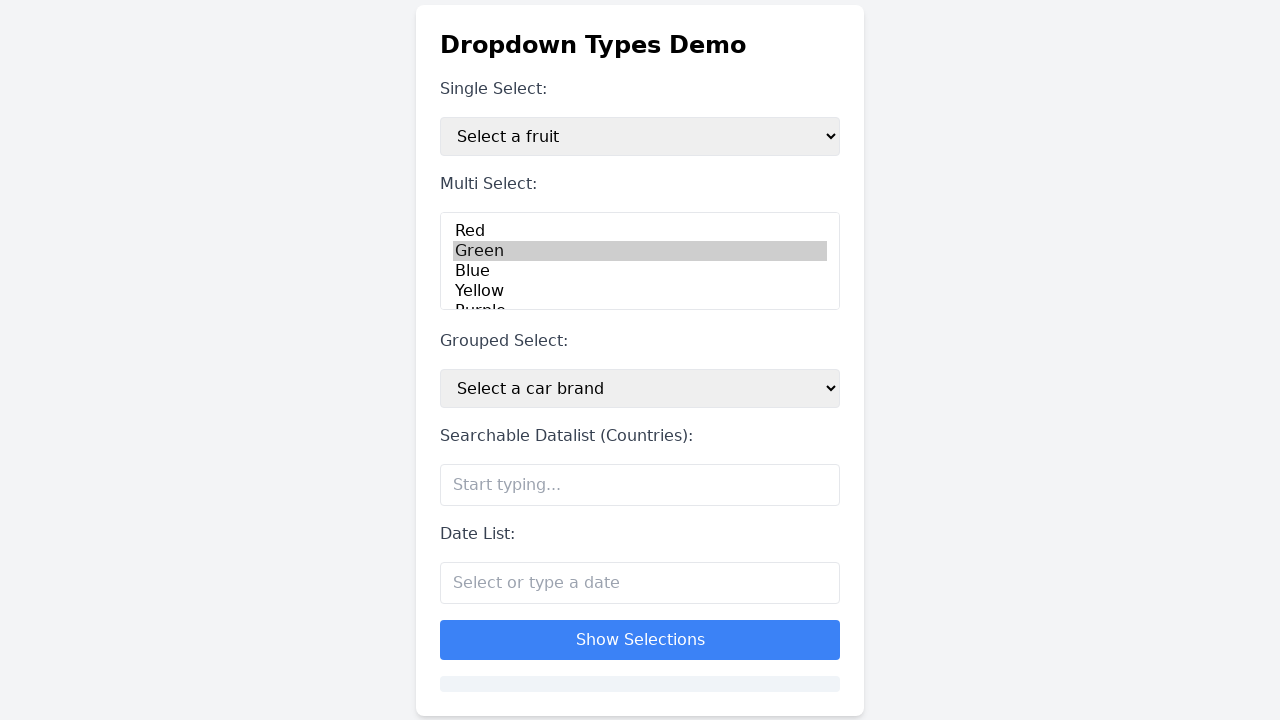

Deselected all multi-select options on #multiSelect
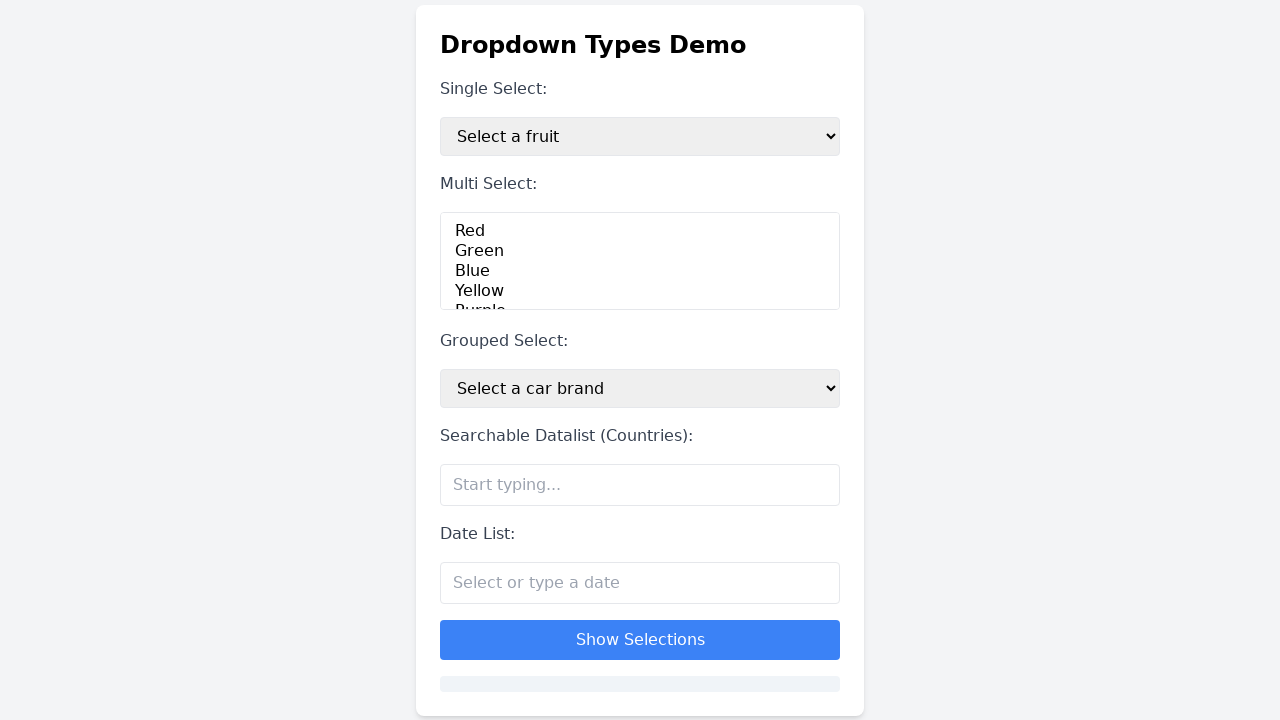

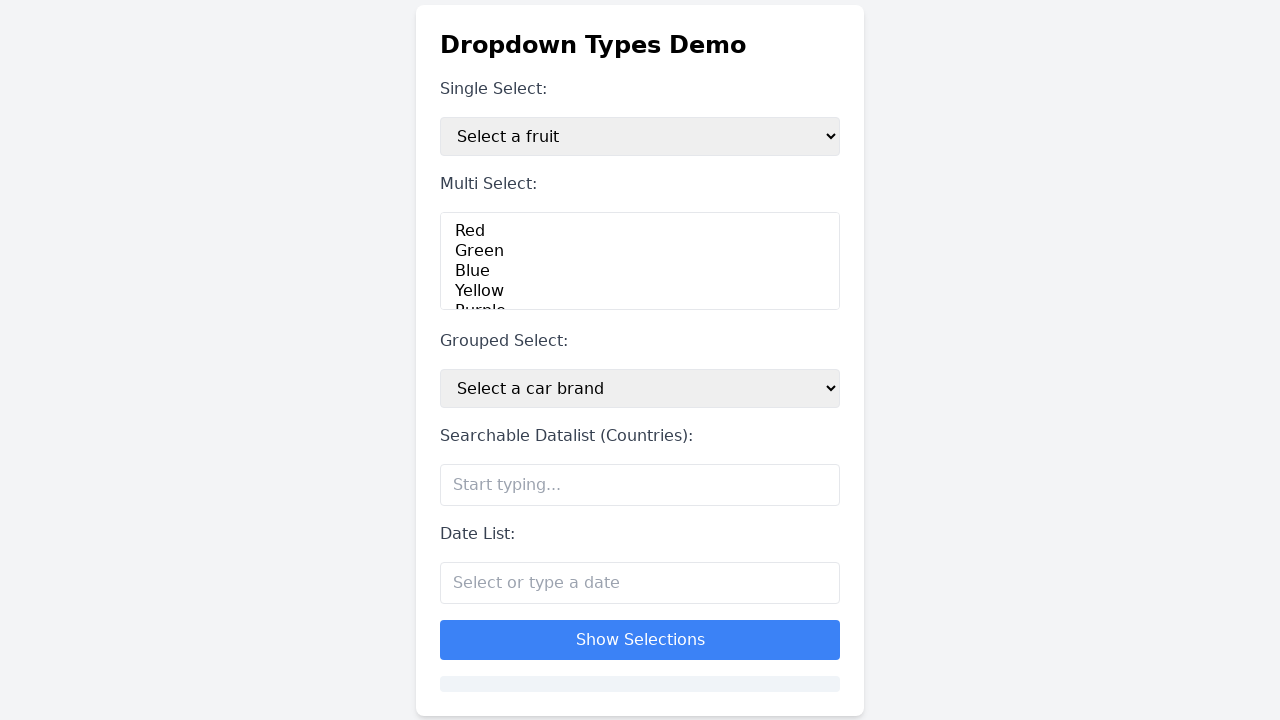